Tests the complete purchase flow by adding an item to cart, placing an order, filling out the checkout form with customer details, and completing the purchase

Starting URL: https://www.demoblaze.com/index.html

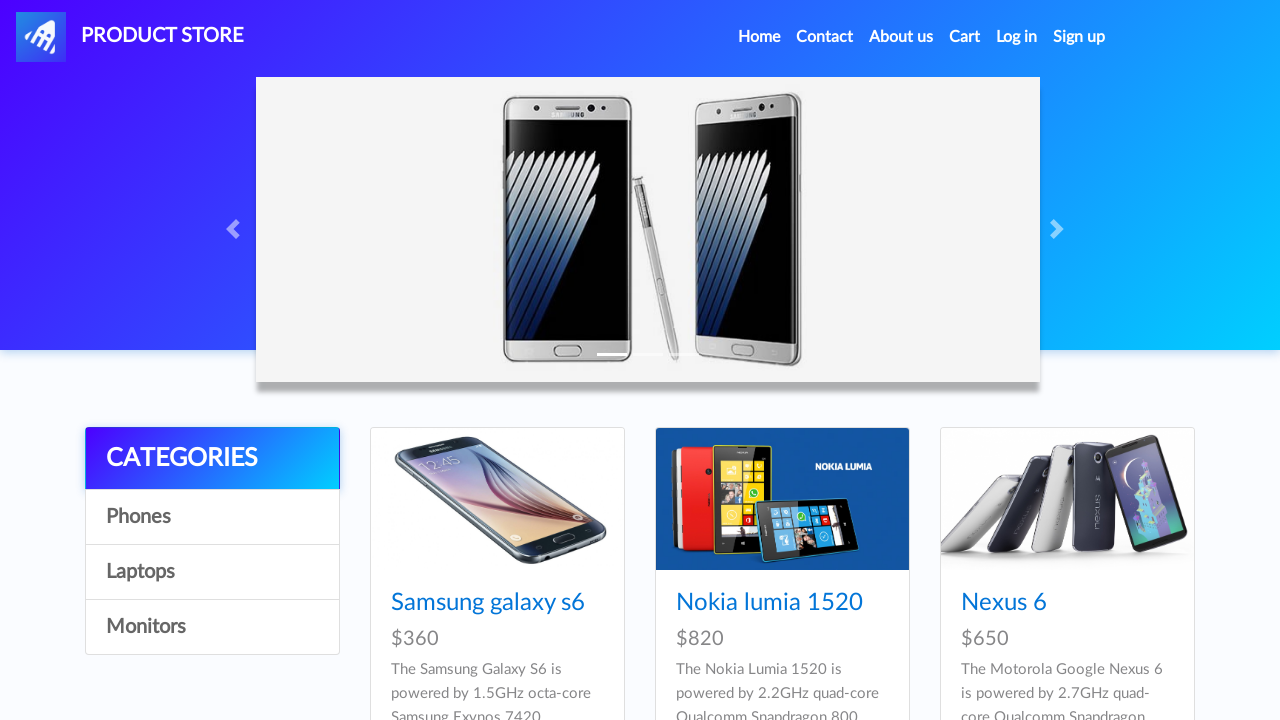

Waited for Nokia lumia 1520 product link to load
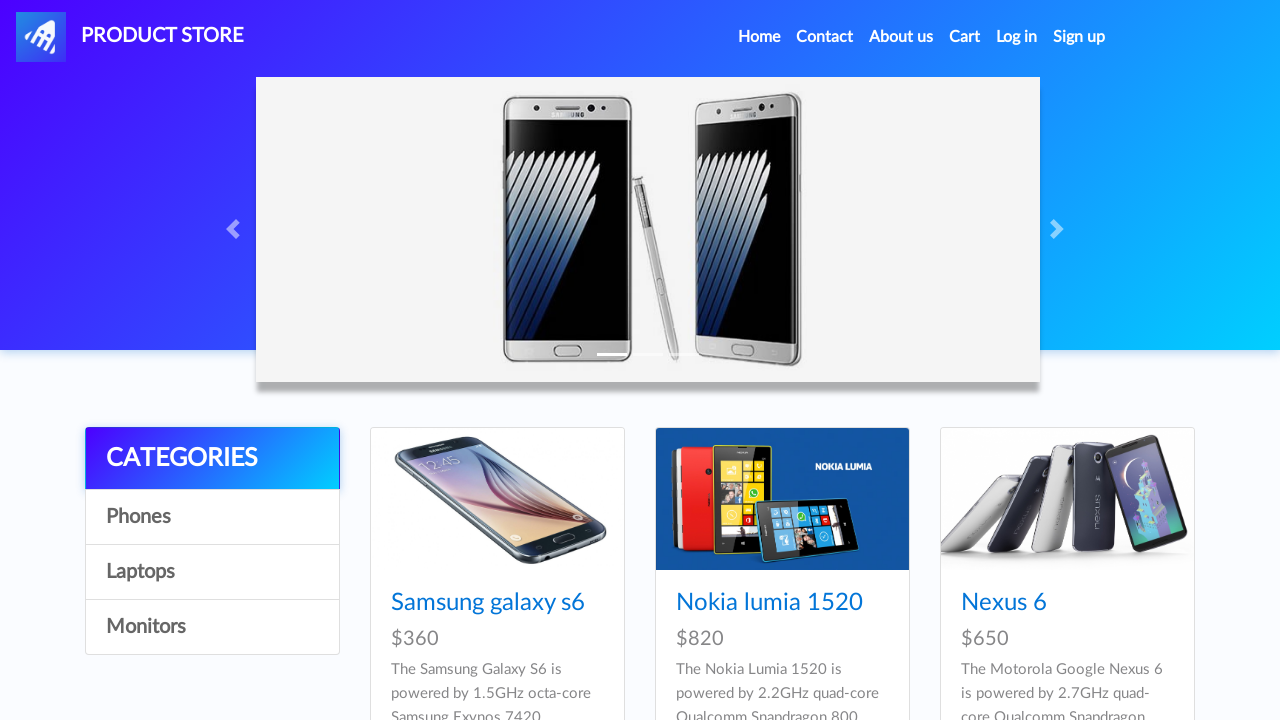

Clicked on Nokia lumia 1520 product at (769, 603) on xpath=//a[text()='Nokia lumia 1520']
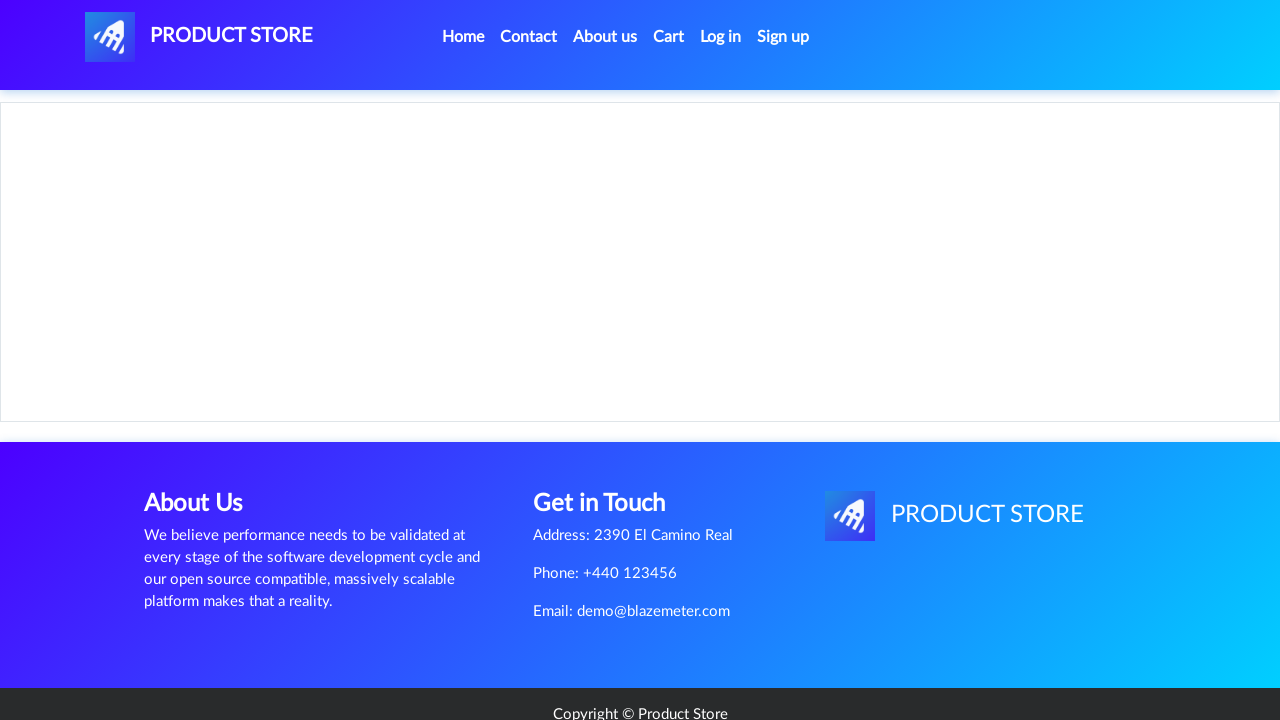

Waited for 'Add to cart' button to load
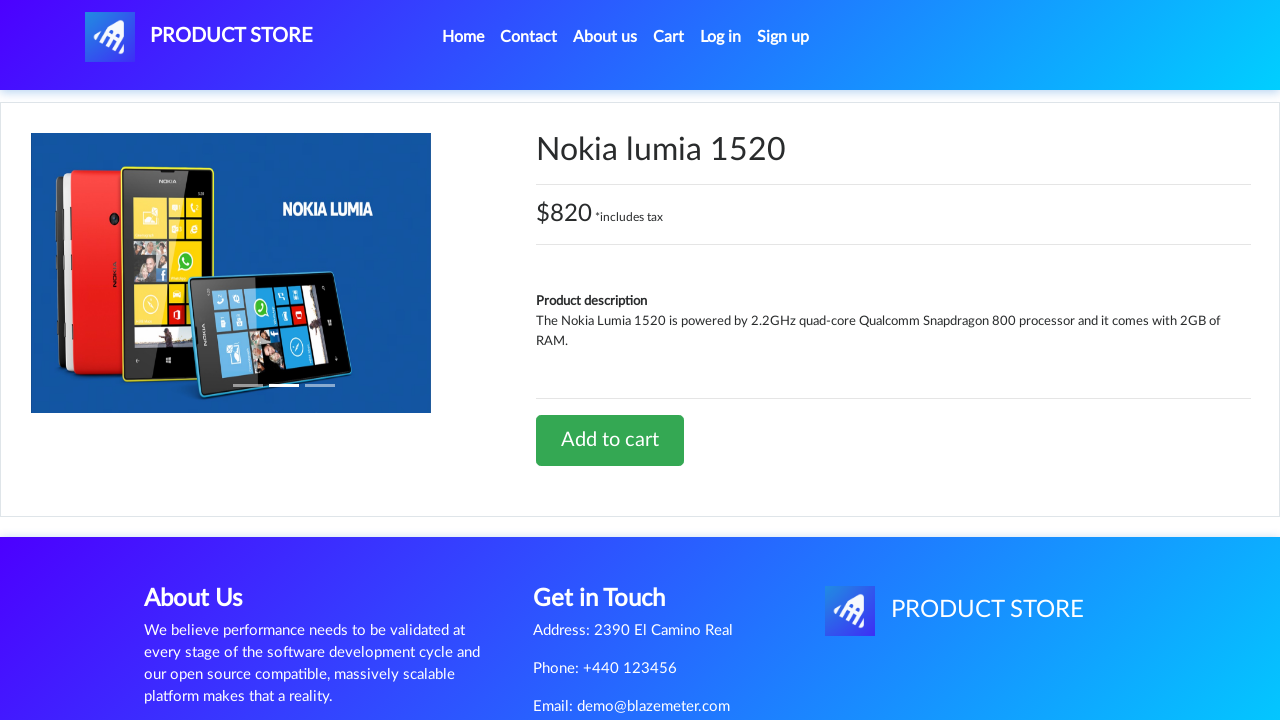

Clicked 'Add to cart' button at (610, 440) on xpath=//a[text()='Add to cart']
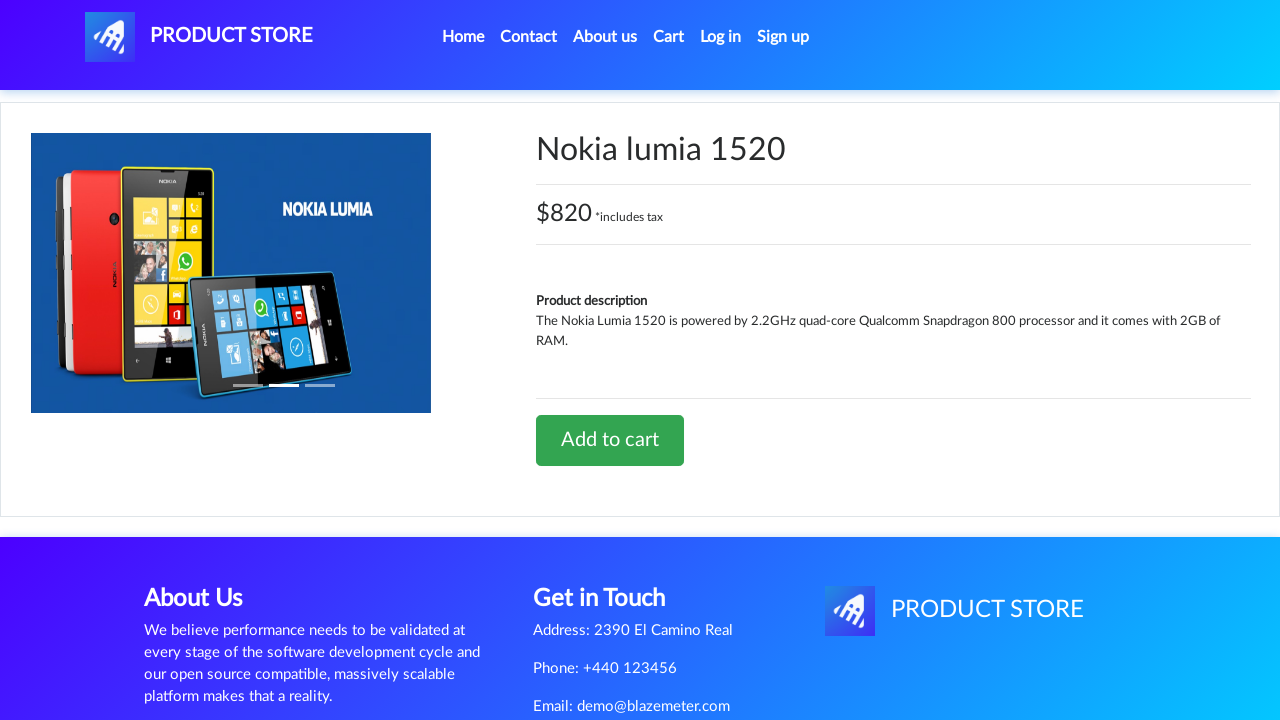

Set up dialog handler to accept alerts
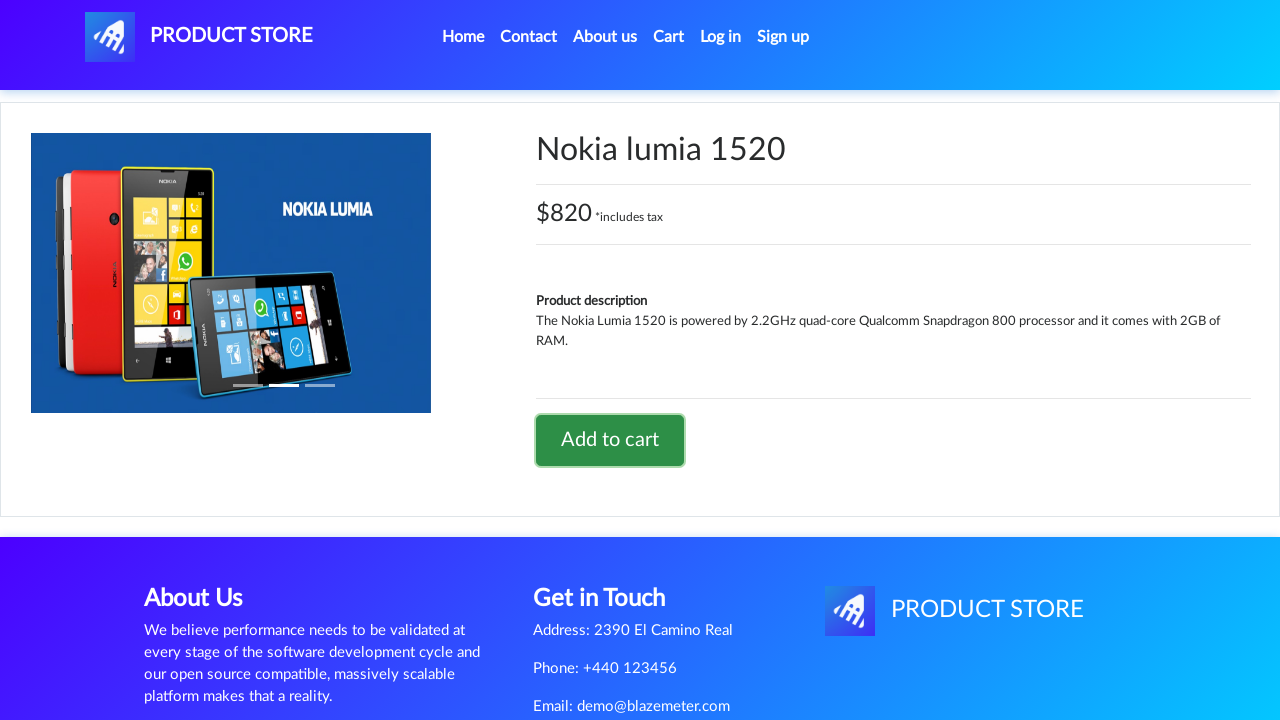

Waited 2 seconds for alert confirmation
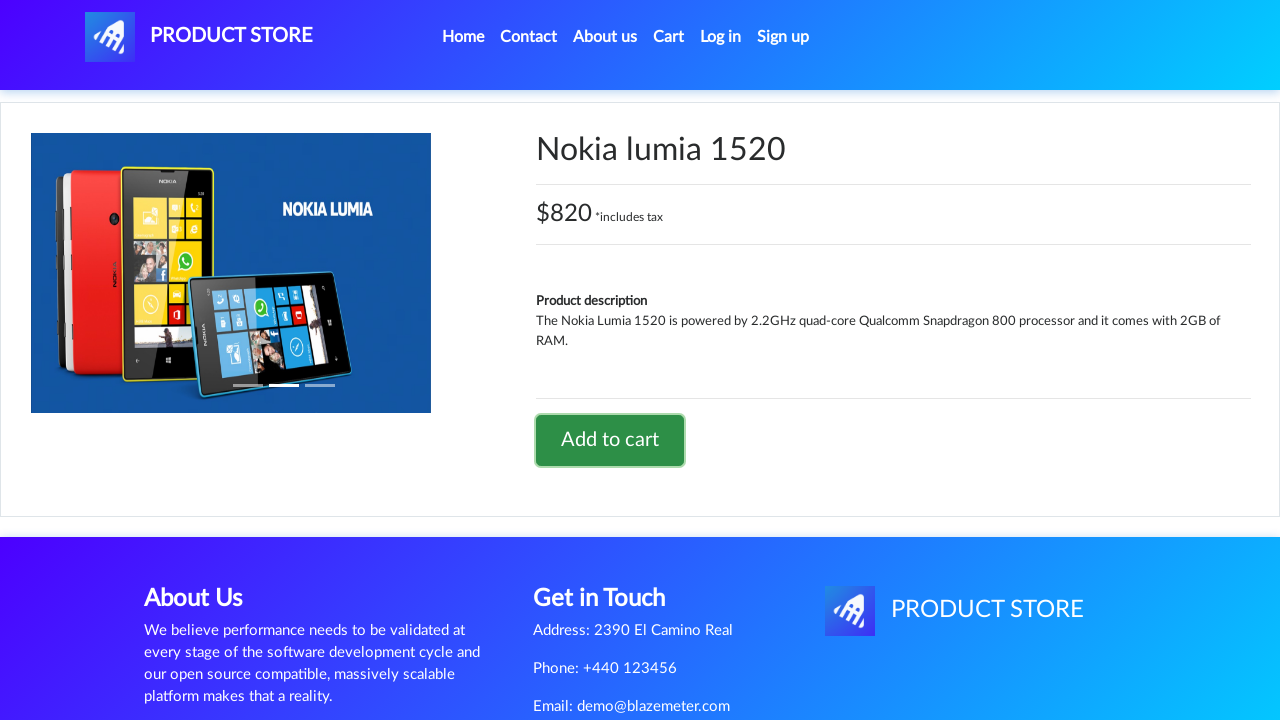

Clicked 'Cart' link to navigate to shopping cart at (669, 37) on xpath=//a[text()='Cart']
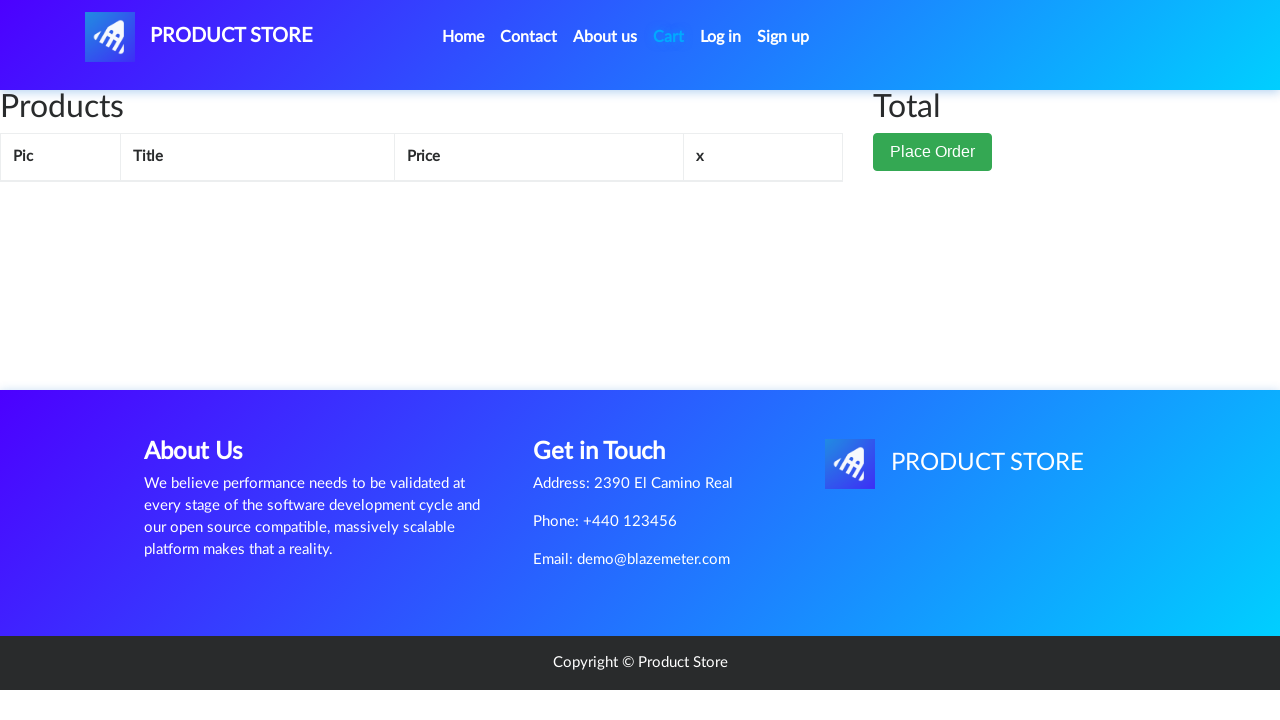

Waited for cart items to load
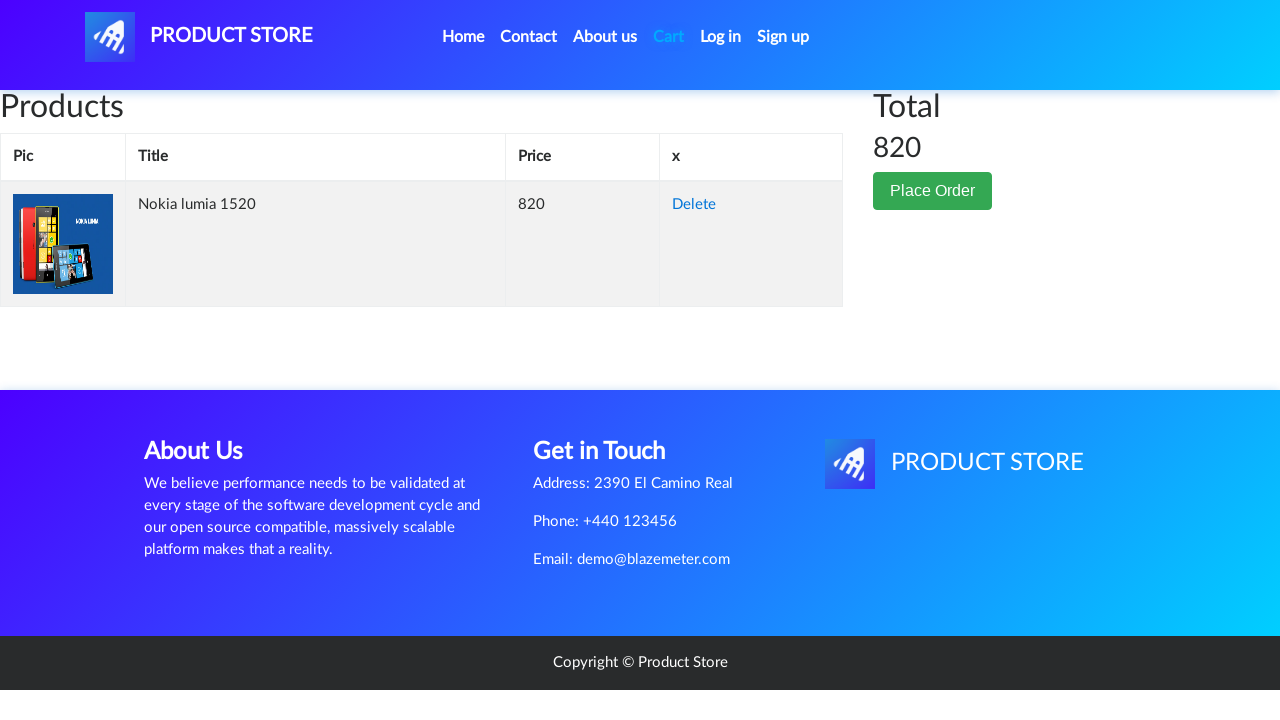

Clicked 'Place Order' button at (933, 191) on xpath=//button[text()='Place Order']
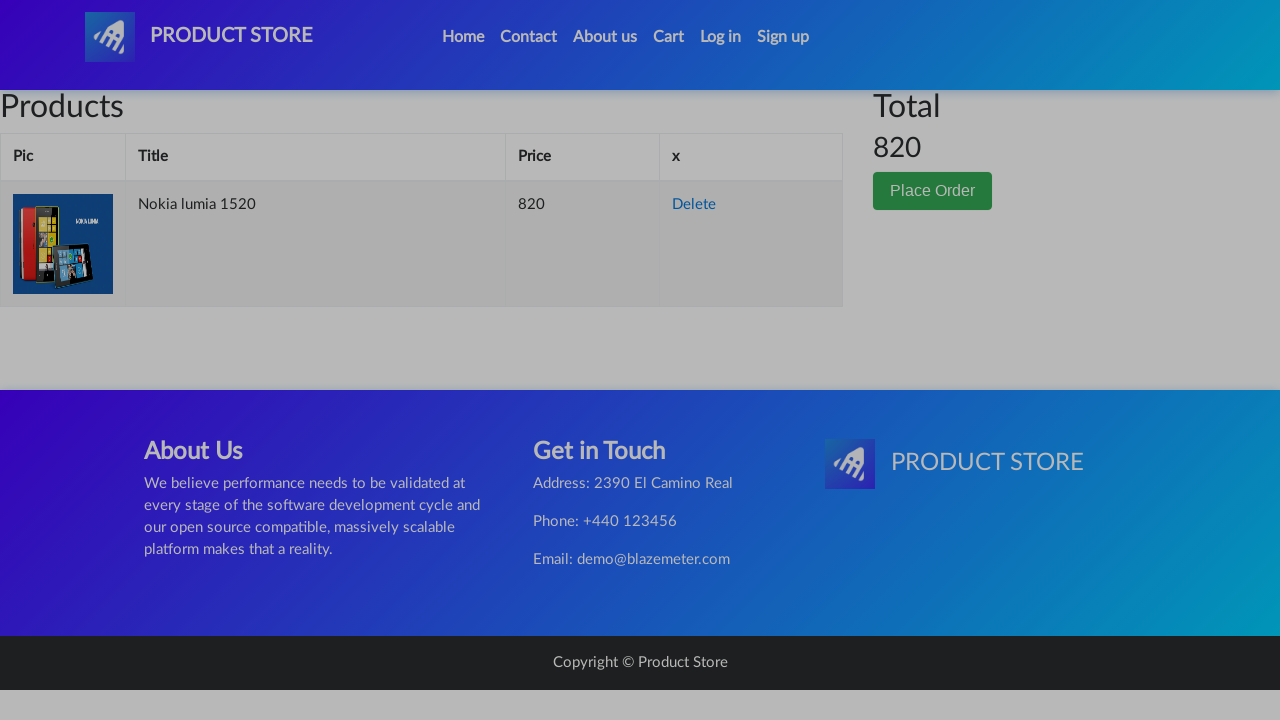

Waited for checkout form to load
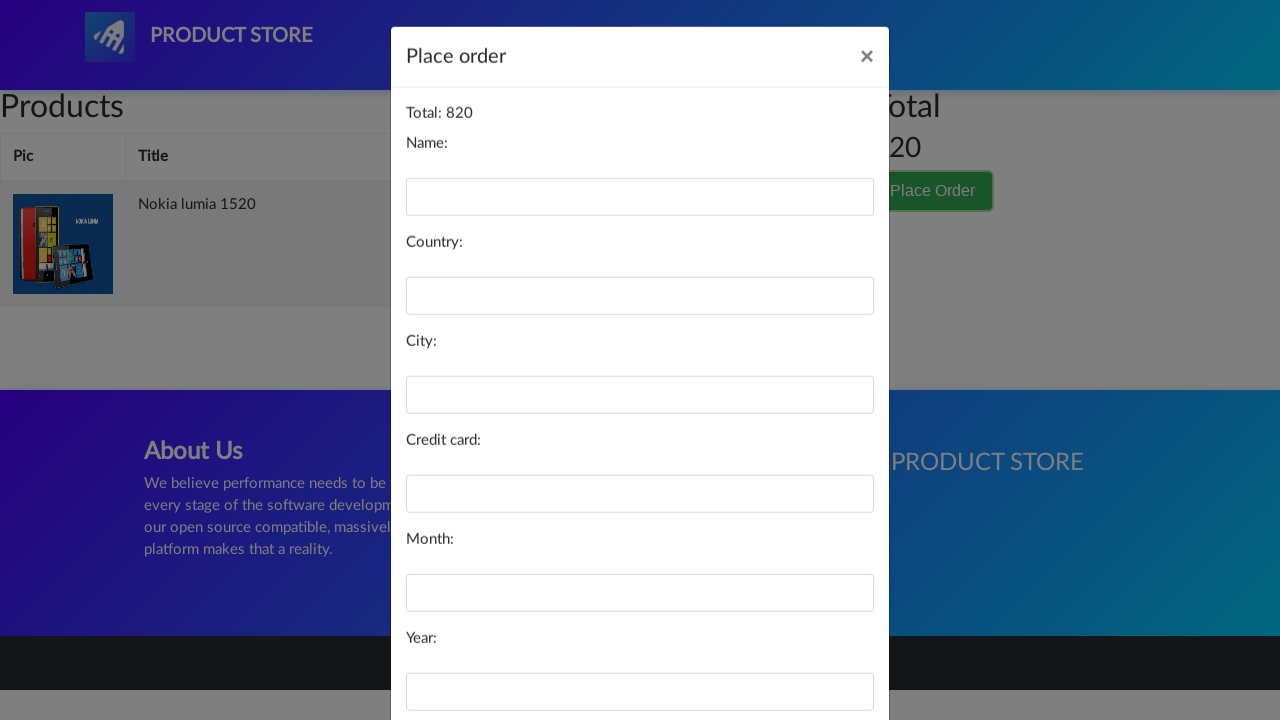

Filled name field with 'John Smith' on #name
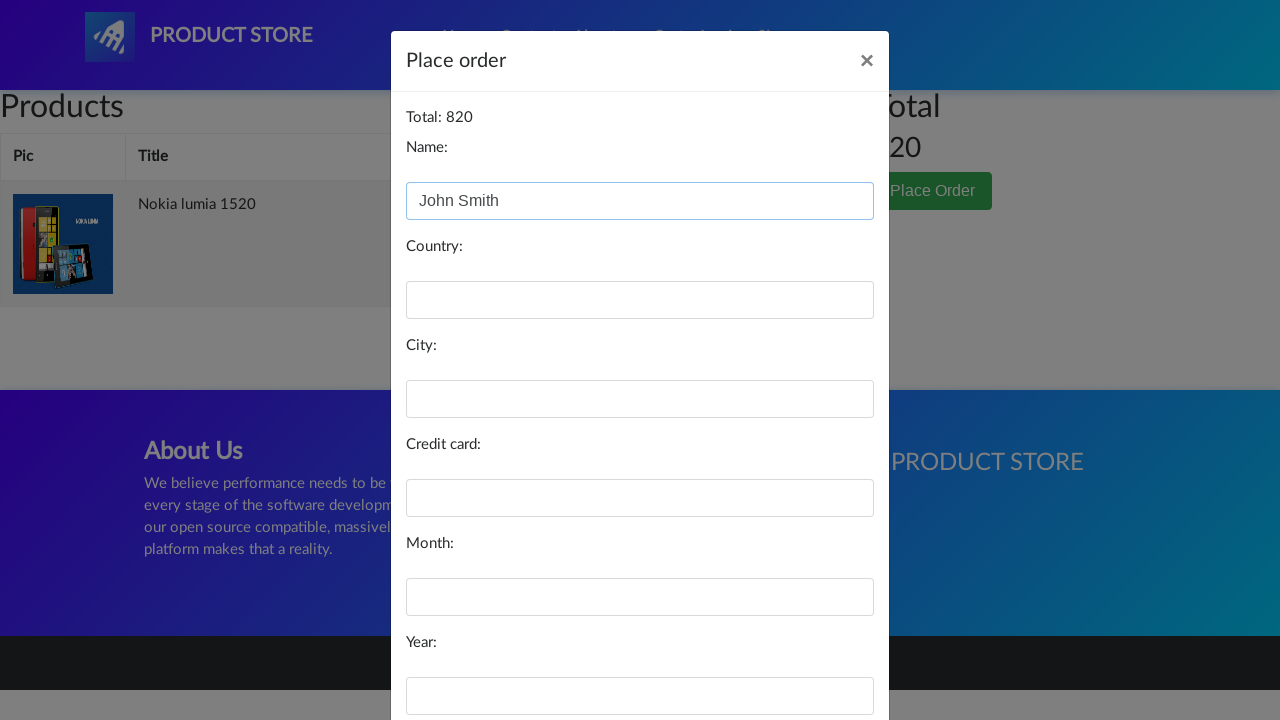

Filled country field with 'United States' on #country
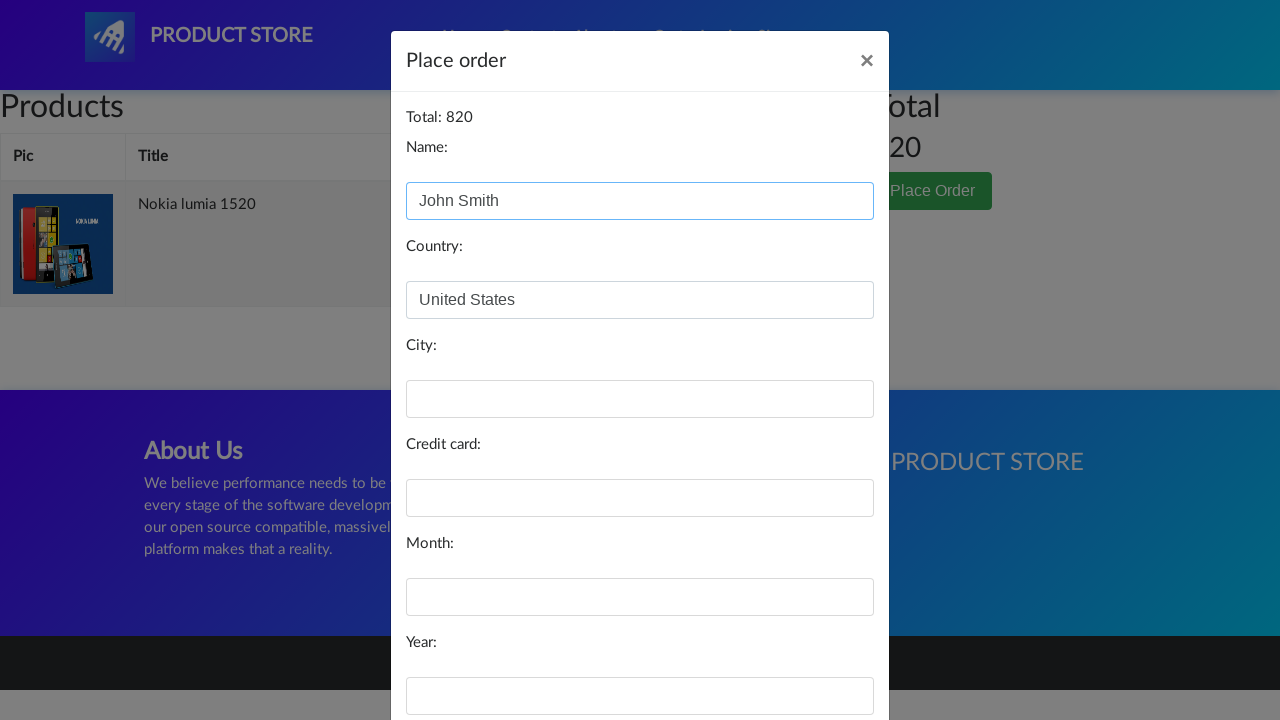

Filled city field with 'New York' on #city
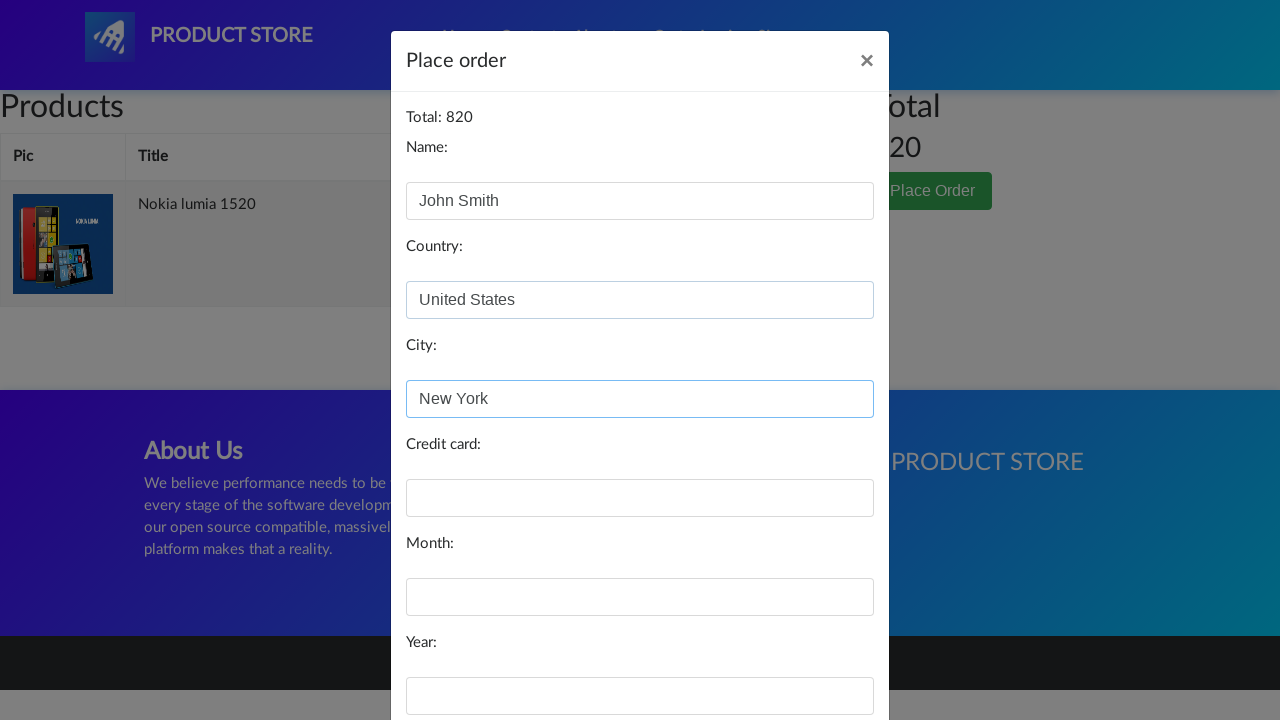

Filled card field with credit card number on #card
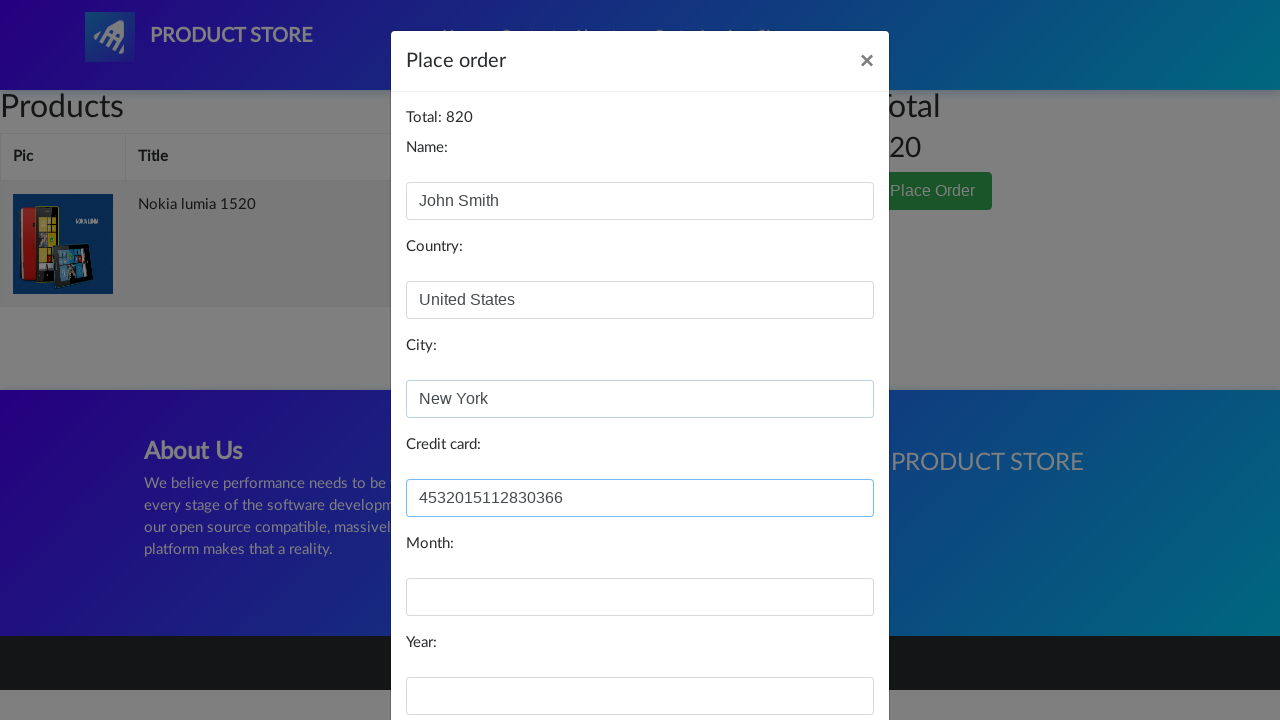

Filled month field with 'June' on #month
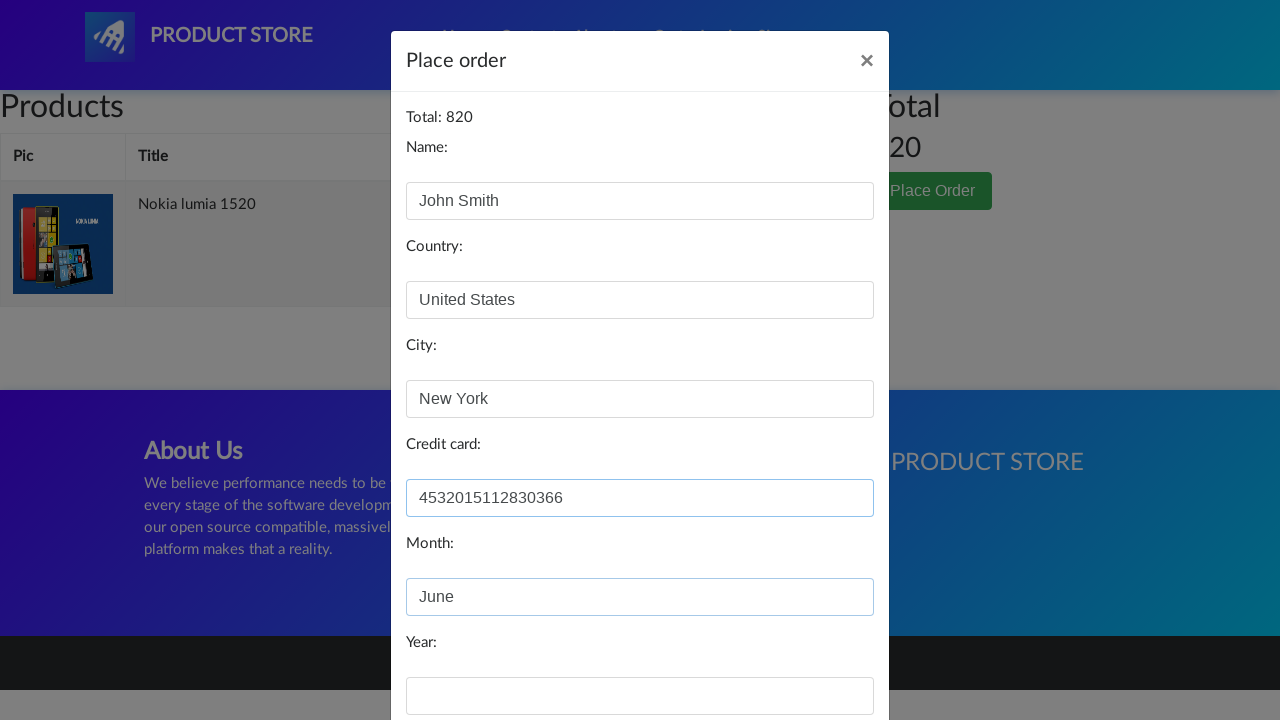

Filled year field with '2025' on #year
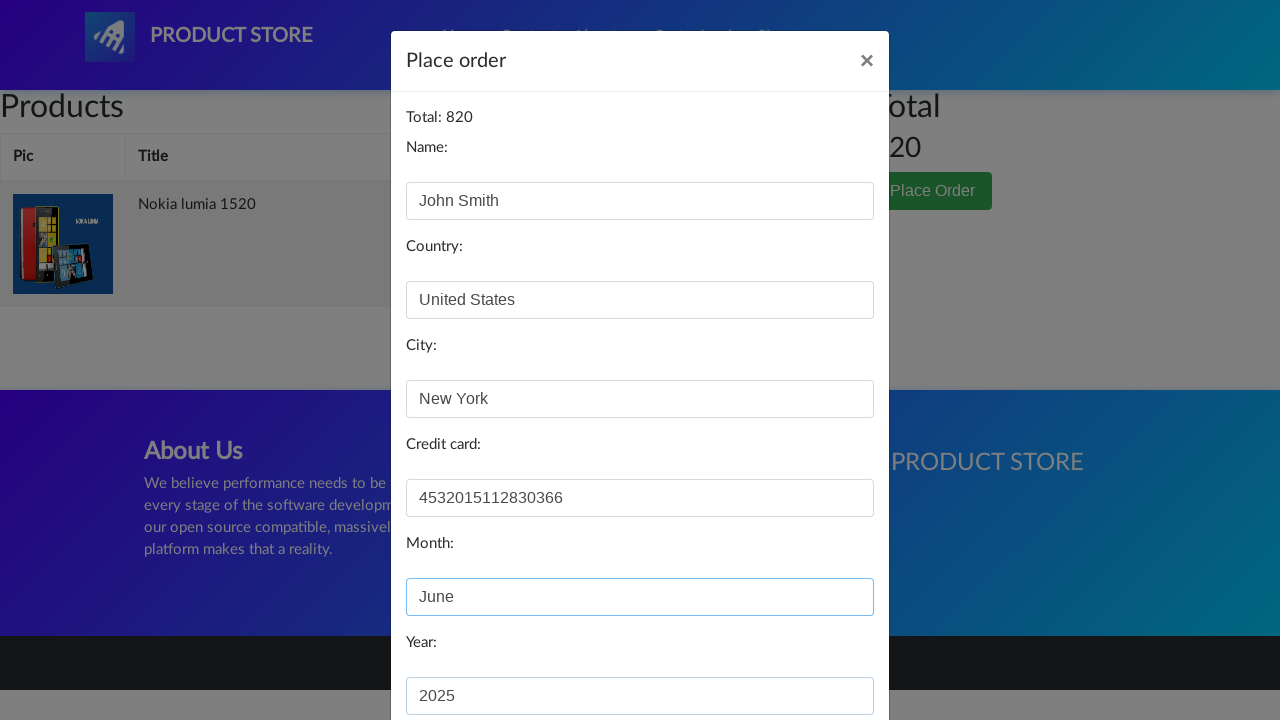

Clicked 'Purchase' button to complete order at (823, 655) on xpath=//button[text()='Purchase']
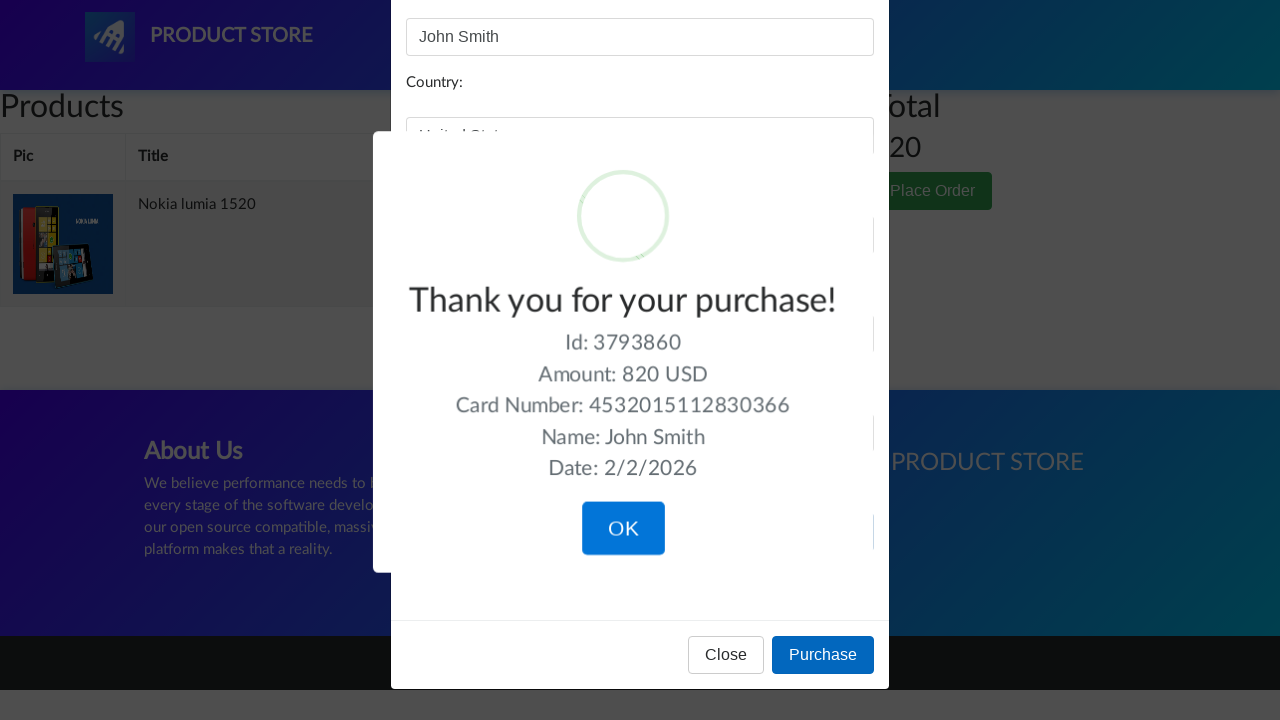

Waited for purchase success confirmation message
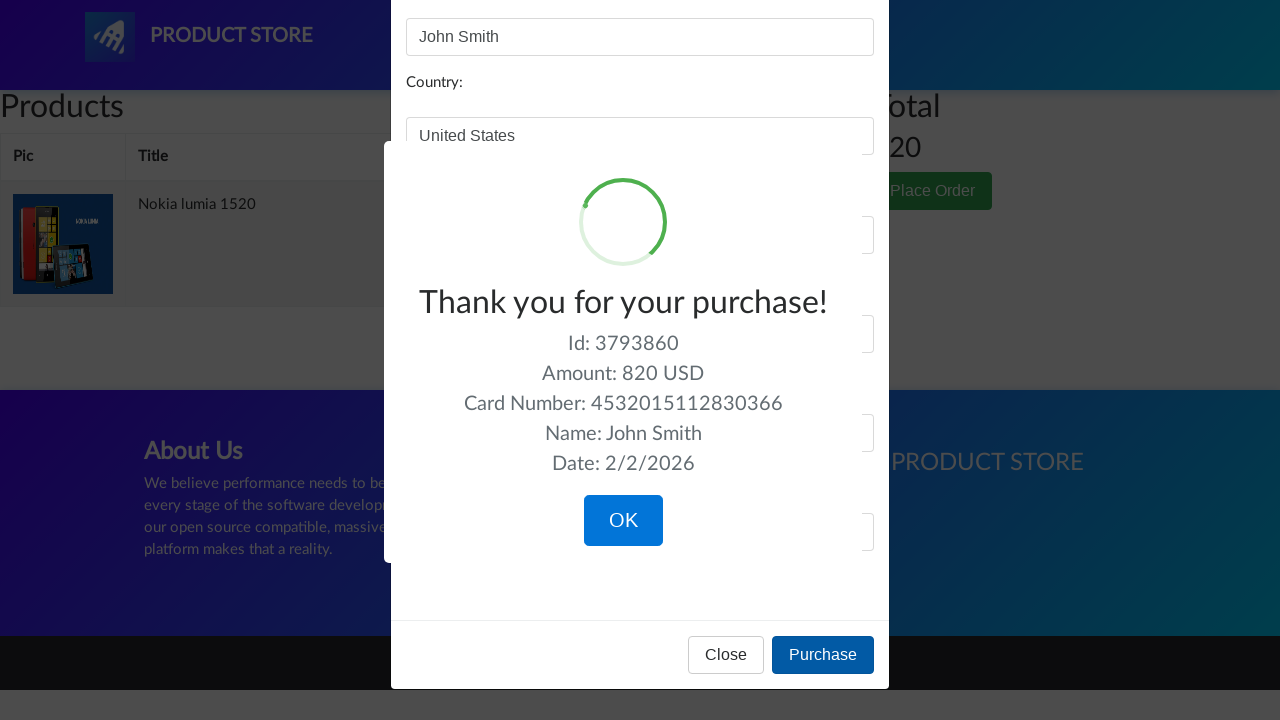

Clicked 'OK' button to close confirmation dialog at (623, 521) on xpath=//button[text()='OK']
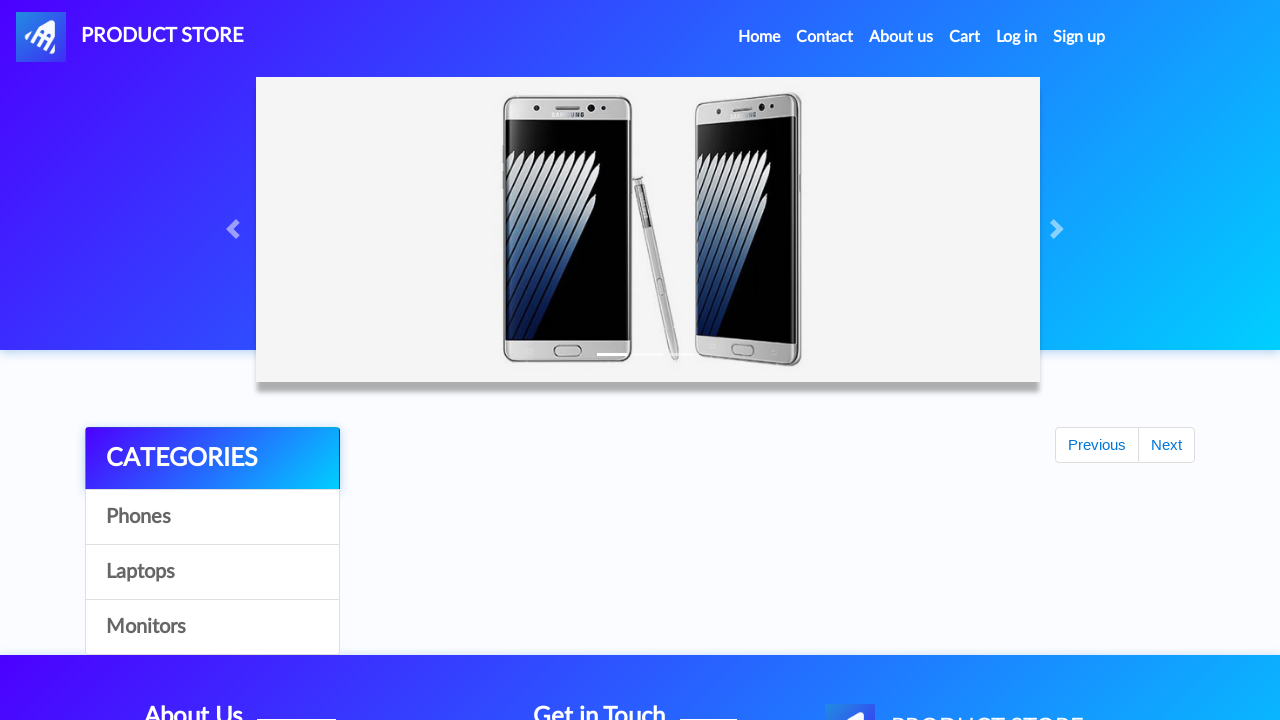

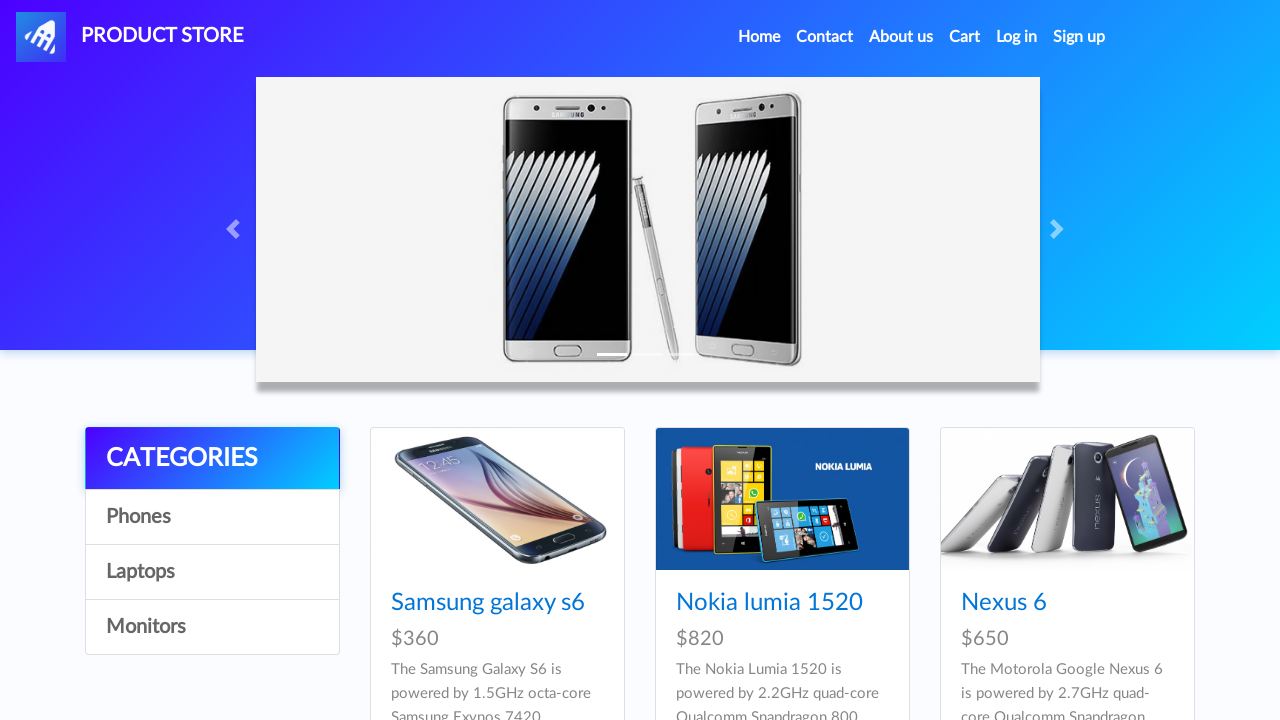